Tests drag and drop functionality on jQuery UI demo page by switching to iframe and dragging an element to a target drop zone

Starting URL: https://jqueryui.com/droppable/

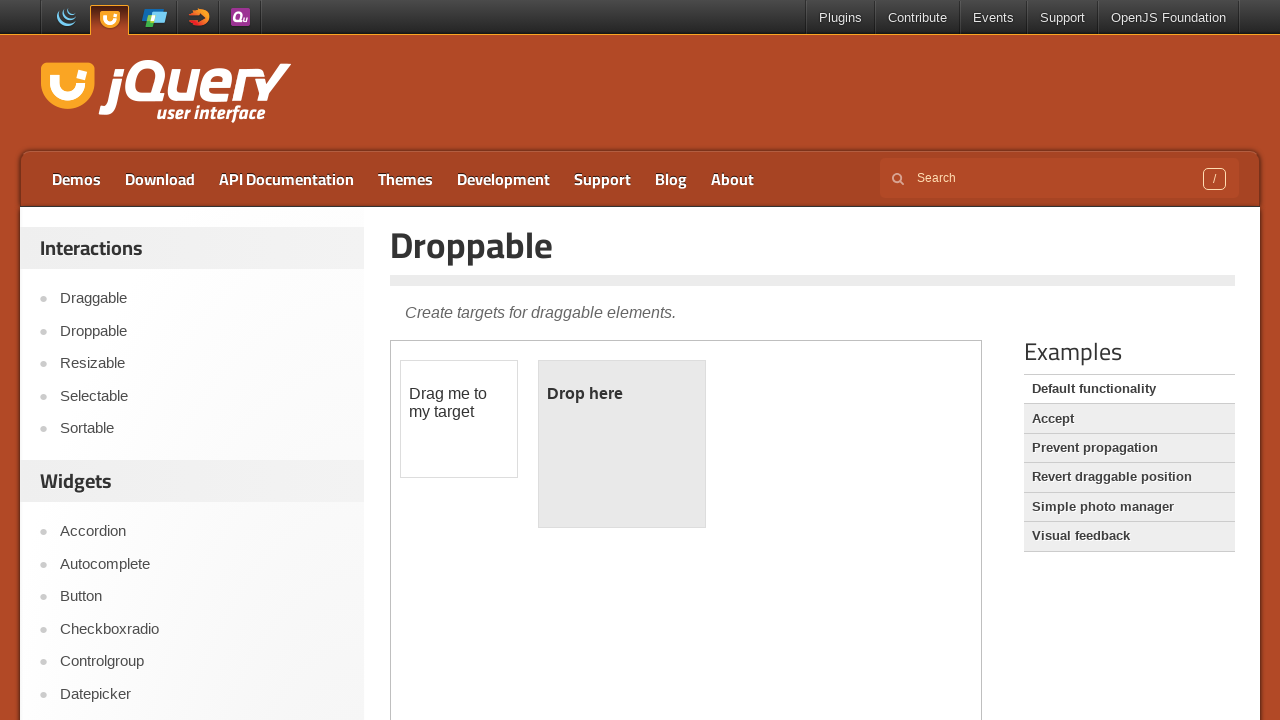

Navigated to jQuery UI droppable demo page
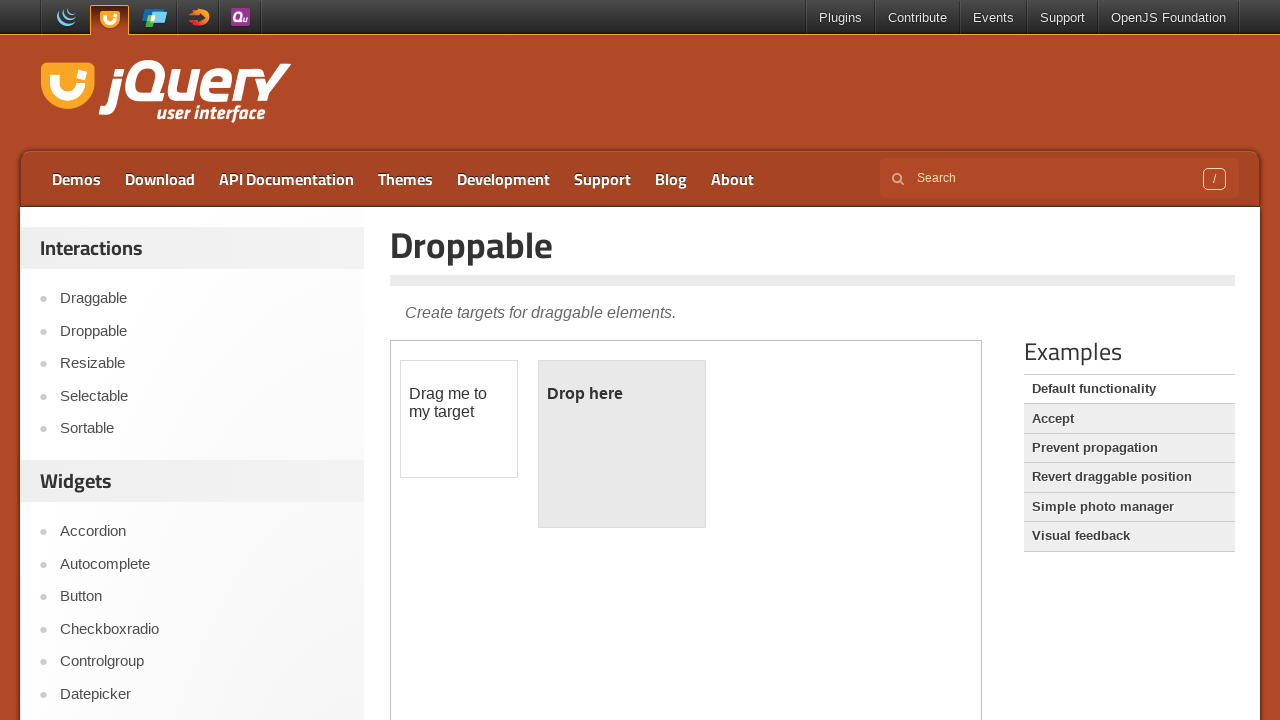

Located and switched to demo iframe
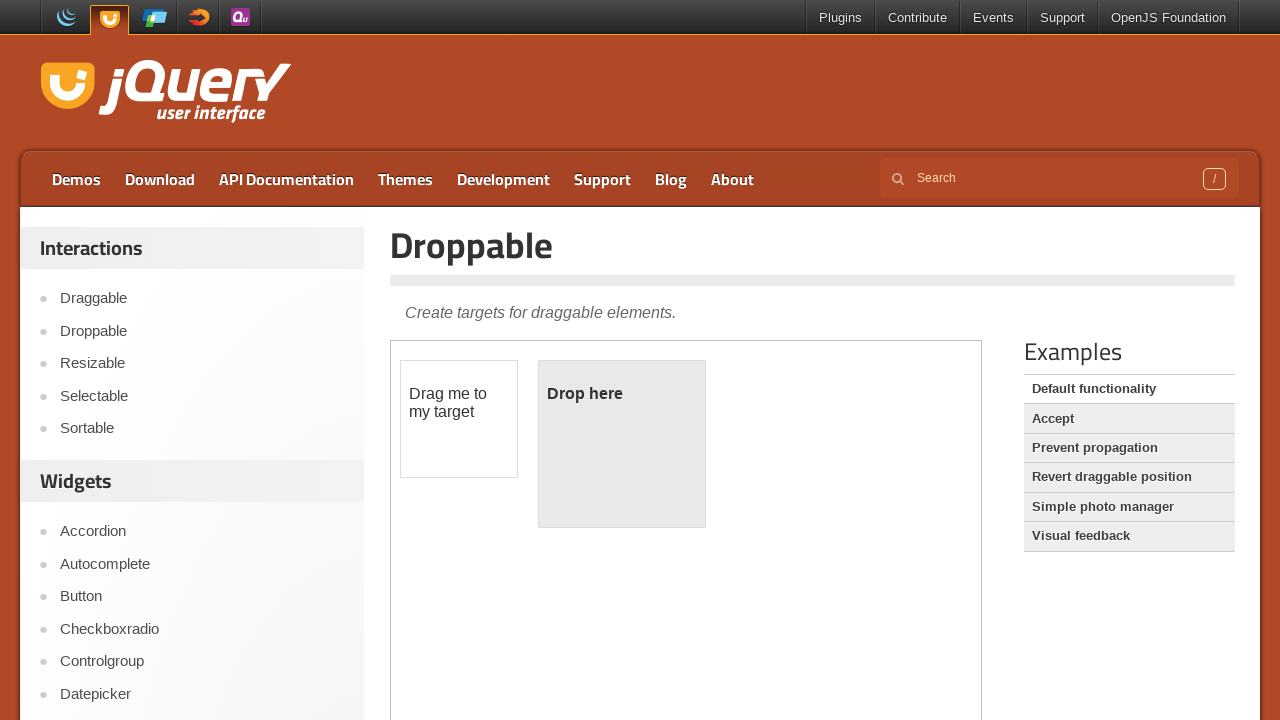

Clicked on draggable element at (459, 419) on iframe.demo-frame >> internal:control=enter-frame >> #draggable
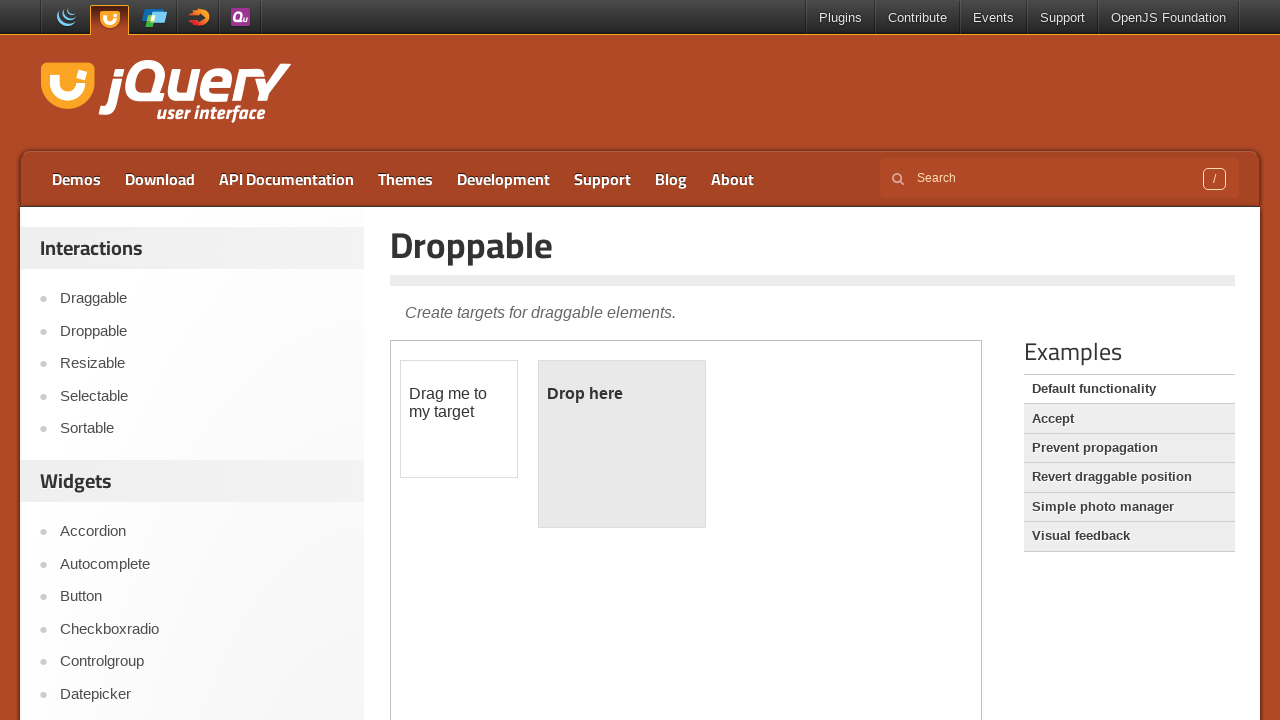

Located source draggable and target droppable elements
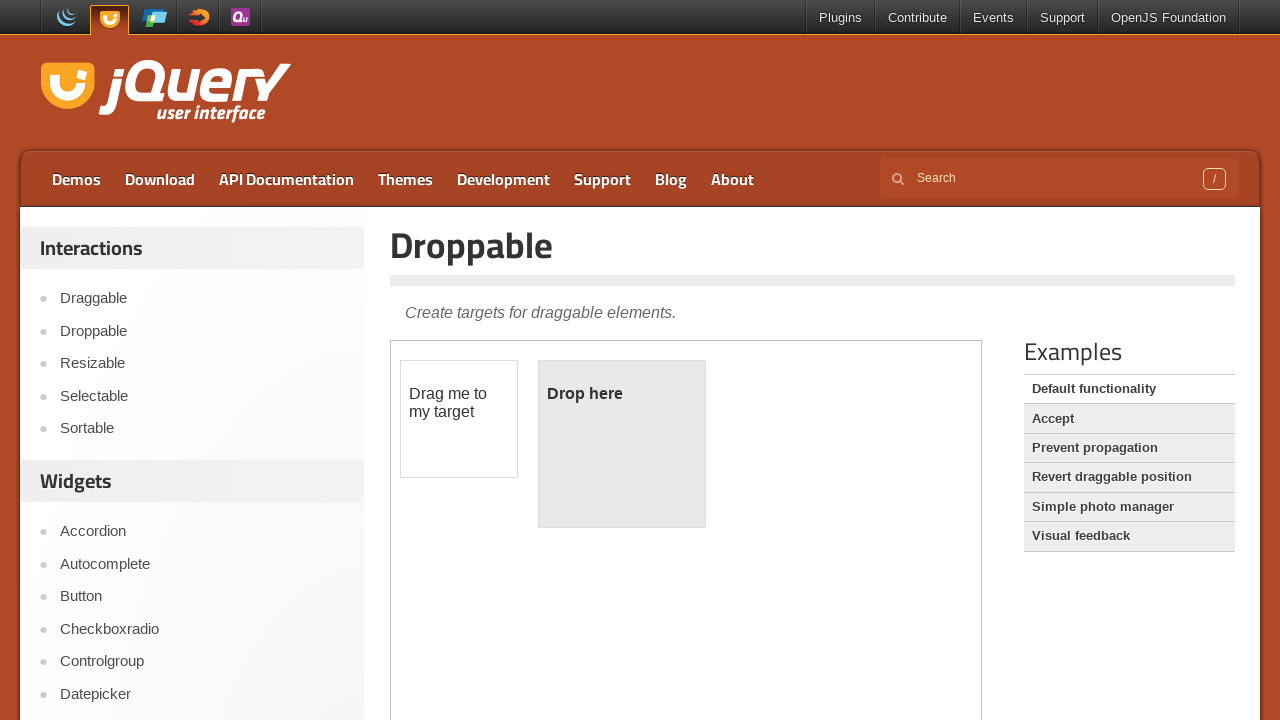

Dragged draggable element to droppable target zone at (622, 444)
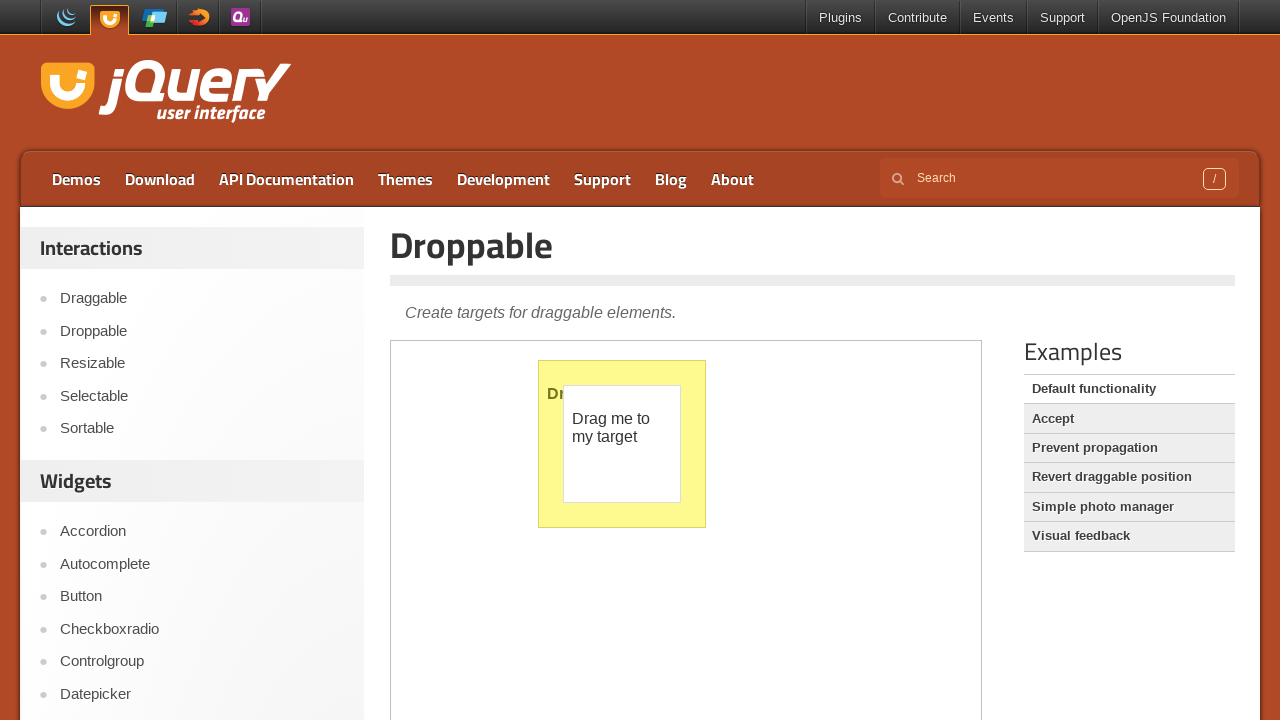

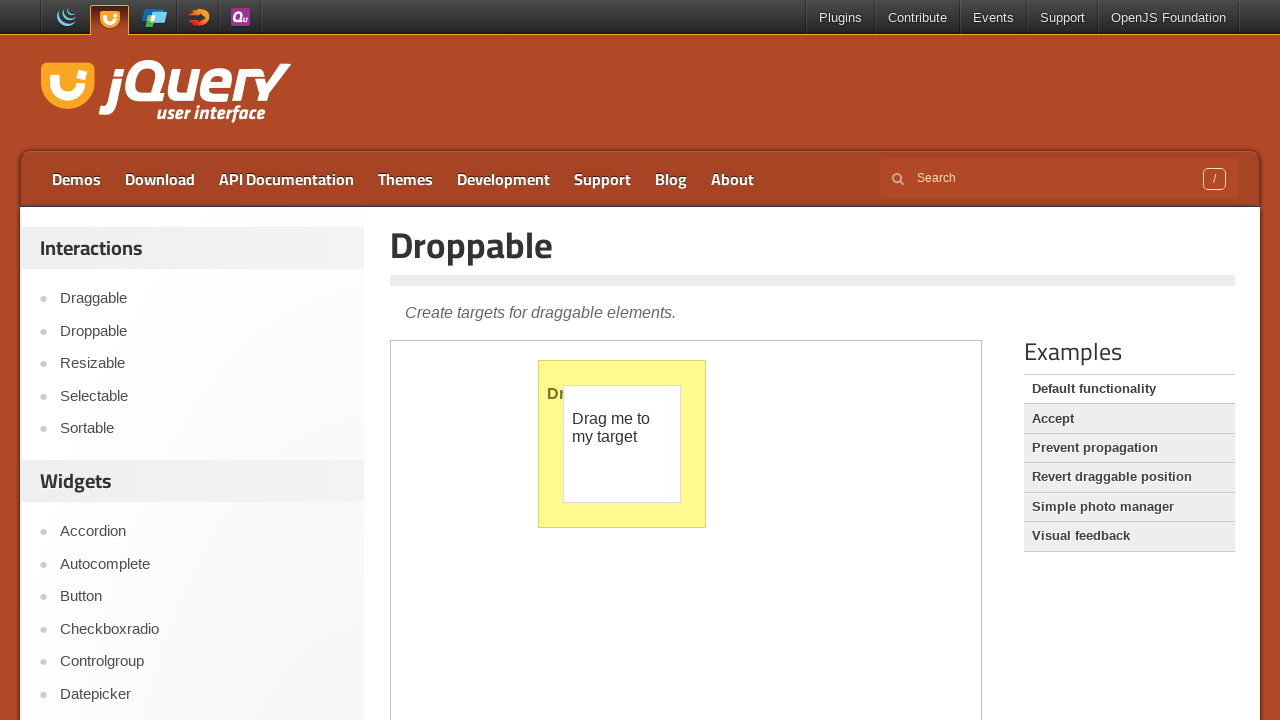